Tests element visibility by verifying a text element is visible, clicking a hide button, and confirming the element becomes hidden.

Starting URL: https://rahulshettyacademy.com/AutomationPractice/

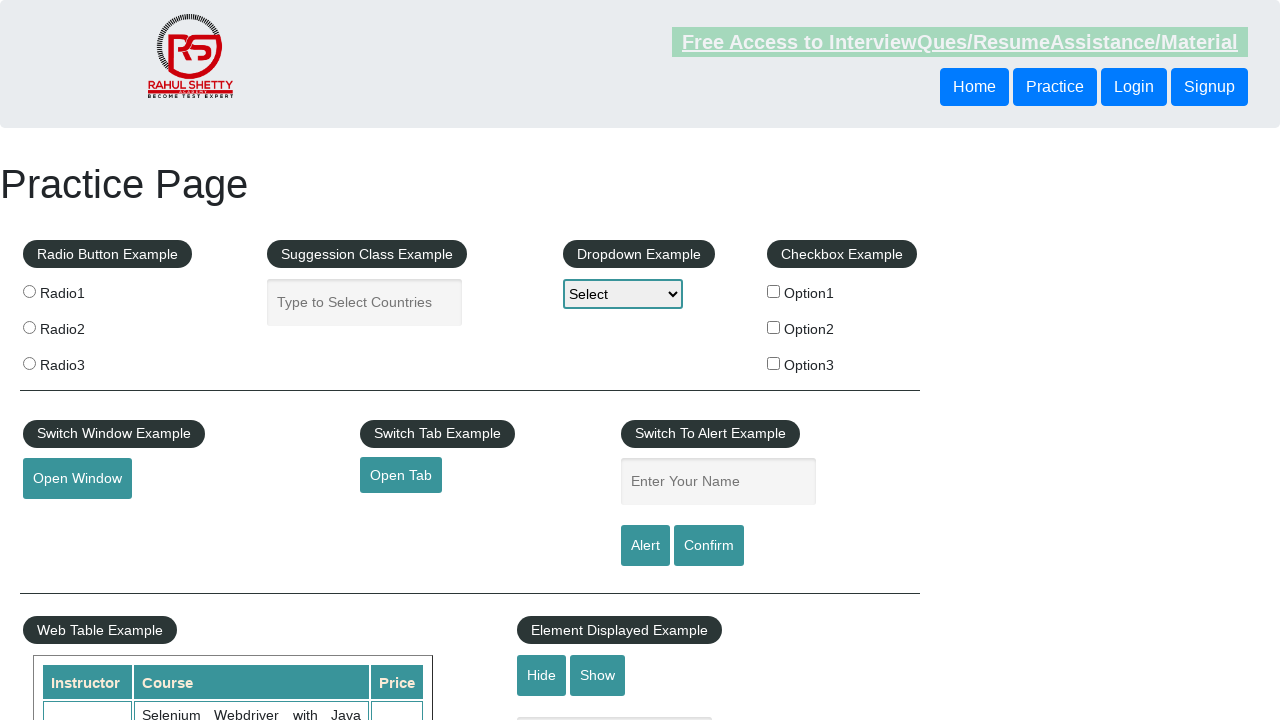

Verified that the text element is initially visible
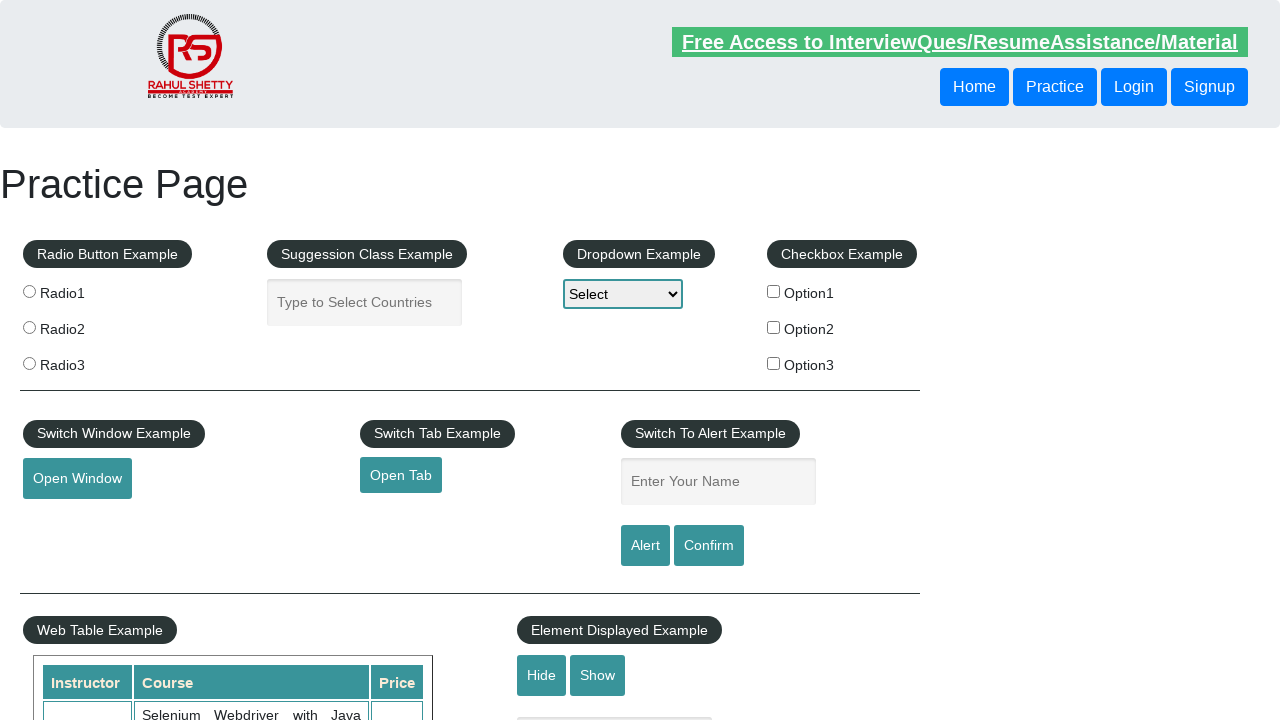

Clicked the hide textbox button at (542, 675) on #hide-textbox
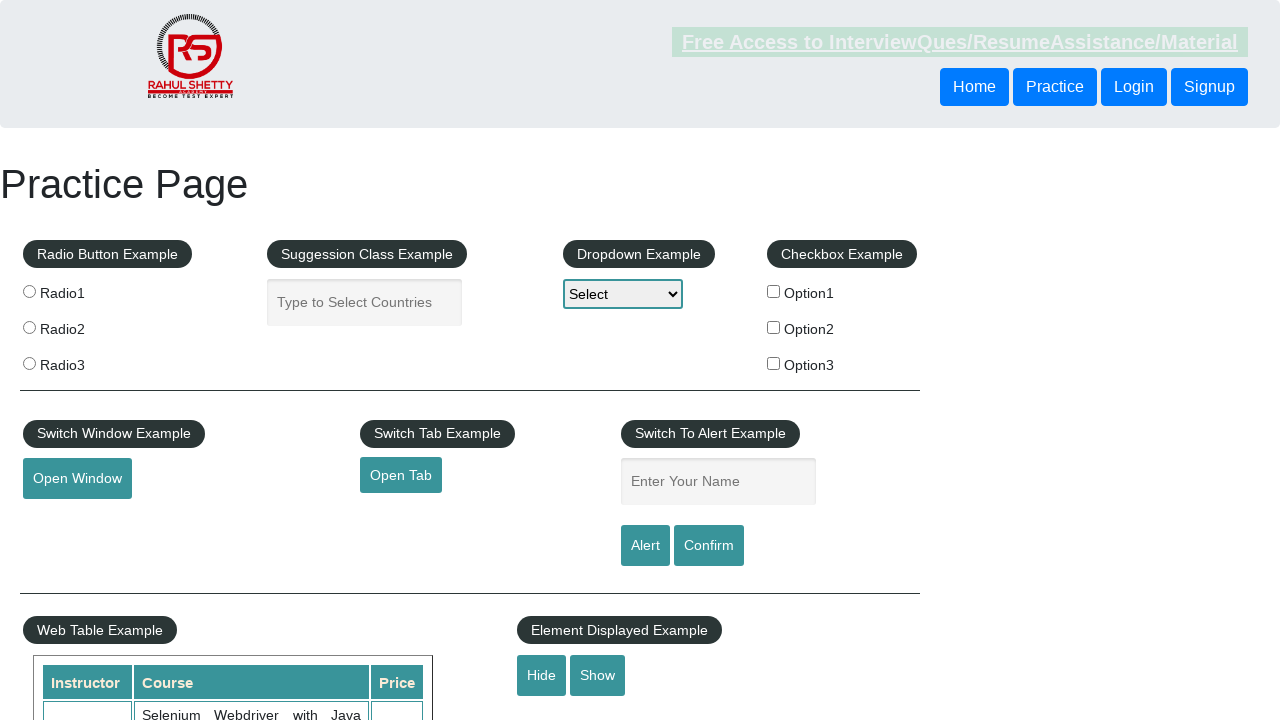

Verified that the text element is now hidden
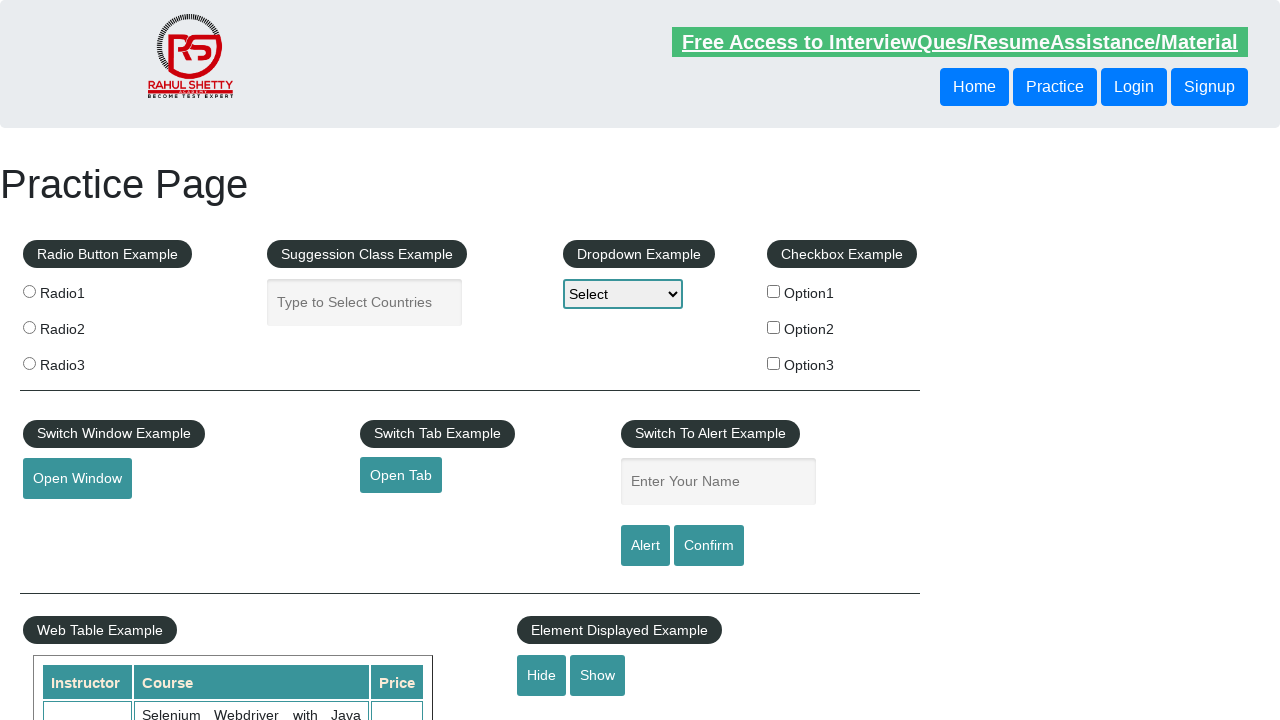

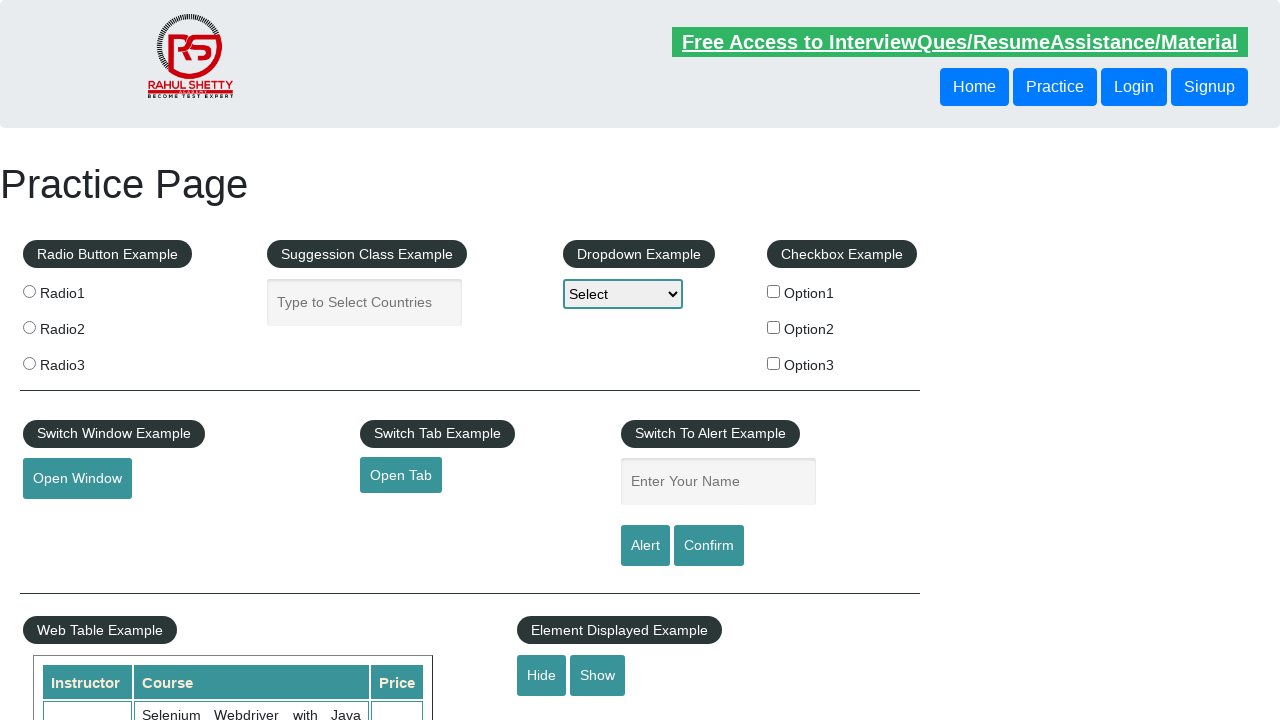